Tests text input with valid 2 character input and verifies the result is displayed

Starting URL: https://www.qa-practice.com/elements/input/simple

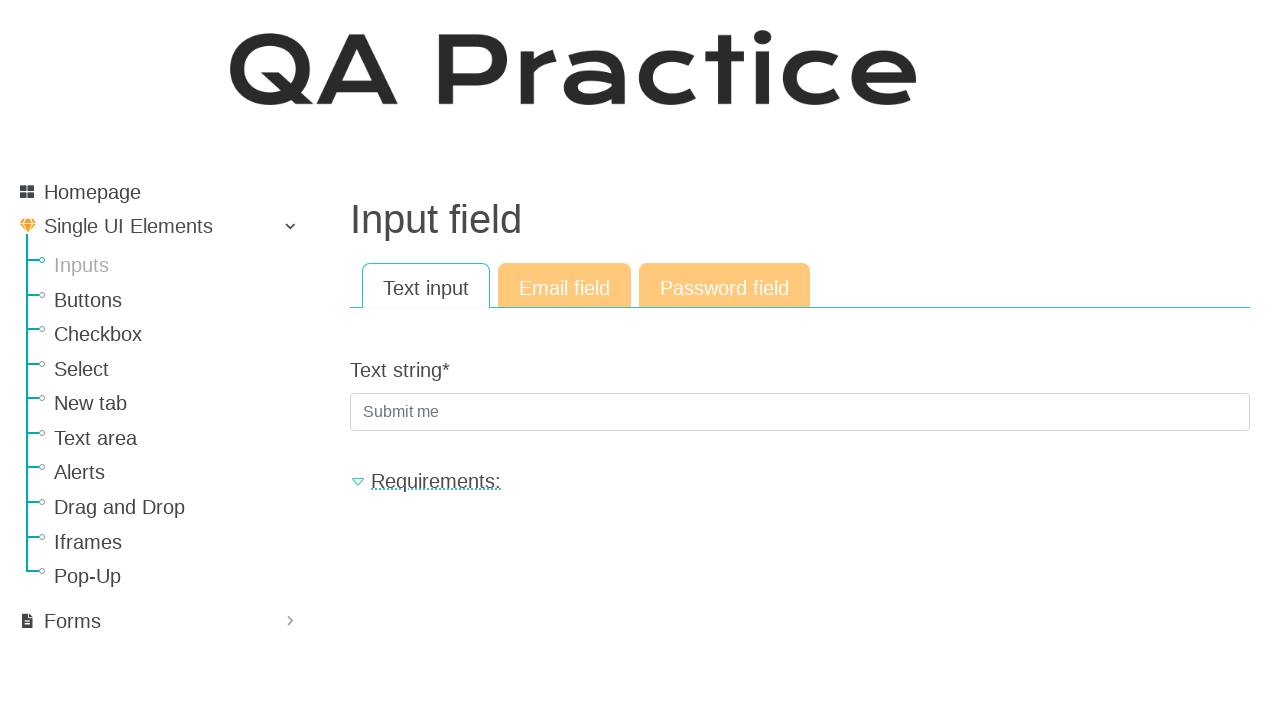

Filled text input field with 2-character value 'a_' on input[type='text']
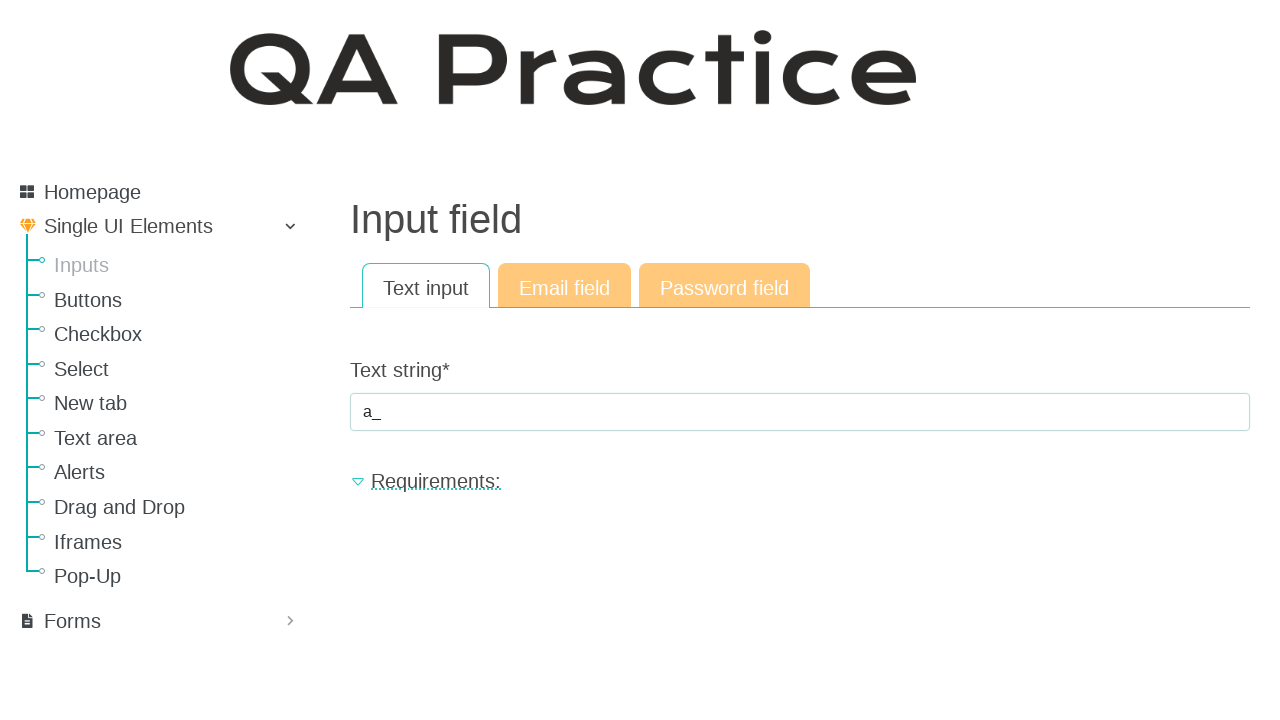

Pressed Enter to submit the form on input[type='text']
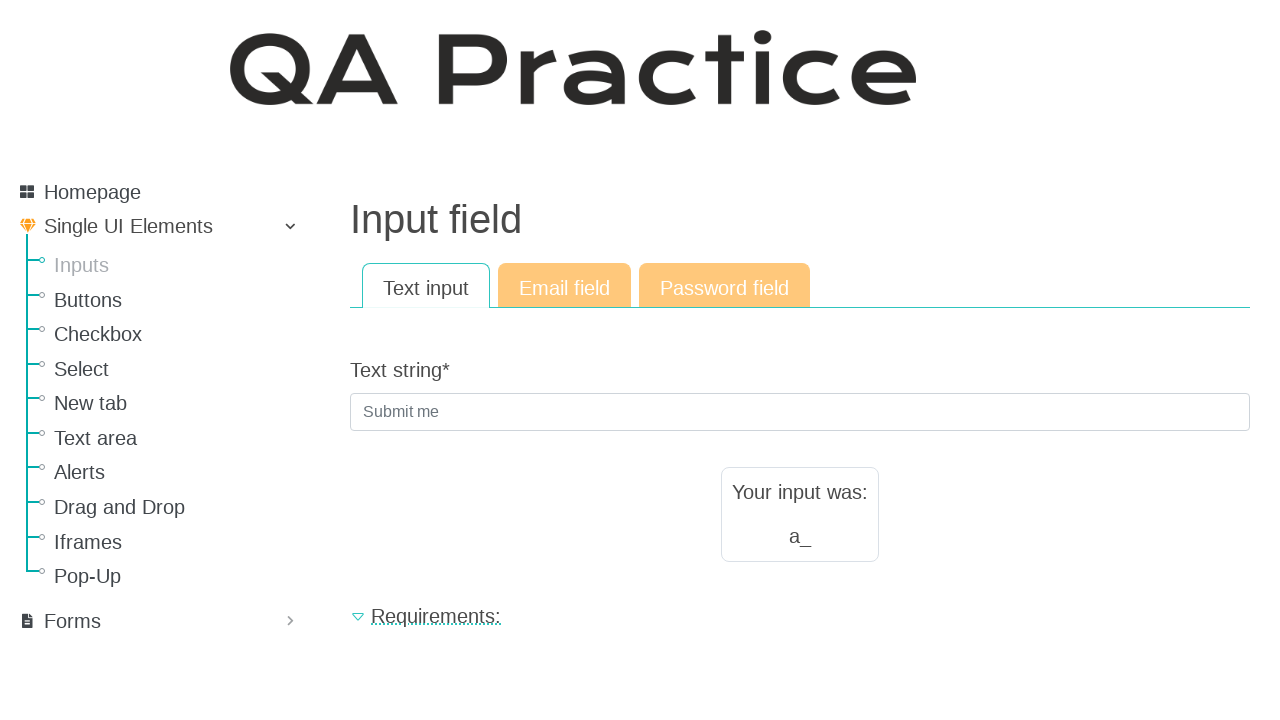

Verified results displayed with submitted text 'a_'
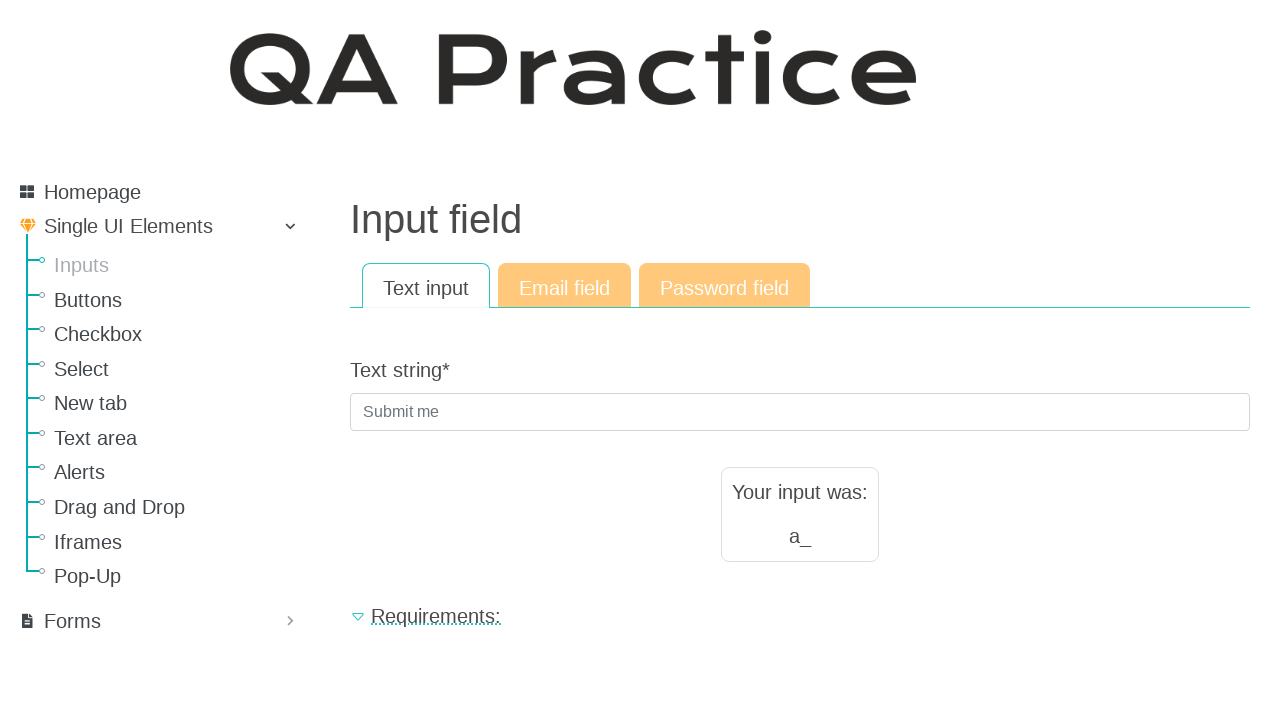

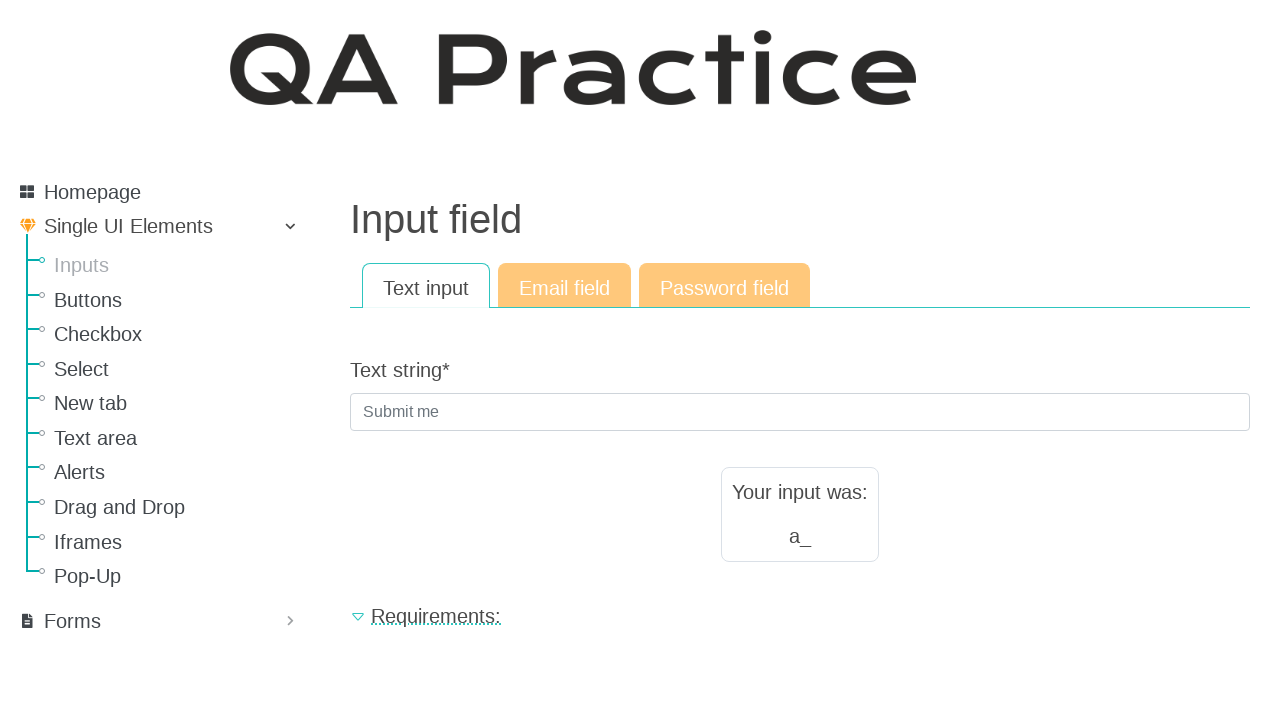